Tests date picker functionality by clearing the input field, entering a specific date, and submitting it with Enter key

Starting URL: https://demoqa.com/date-picker

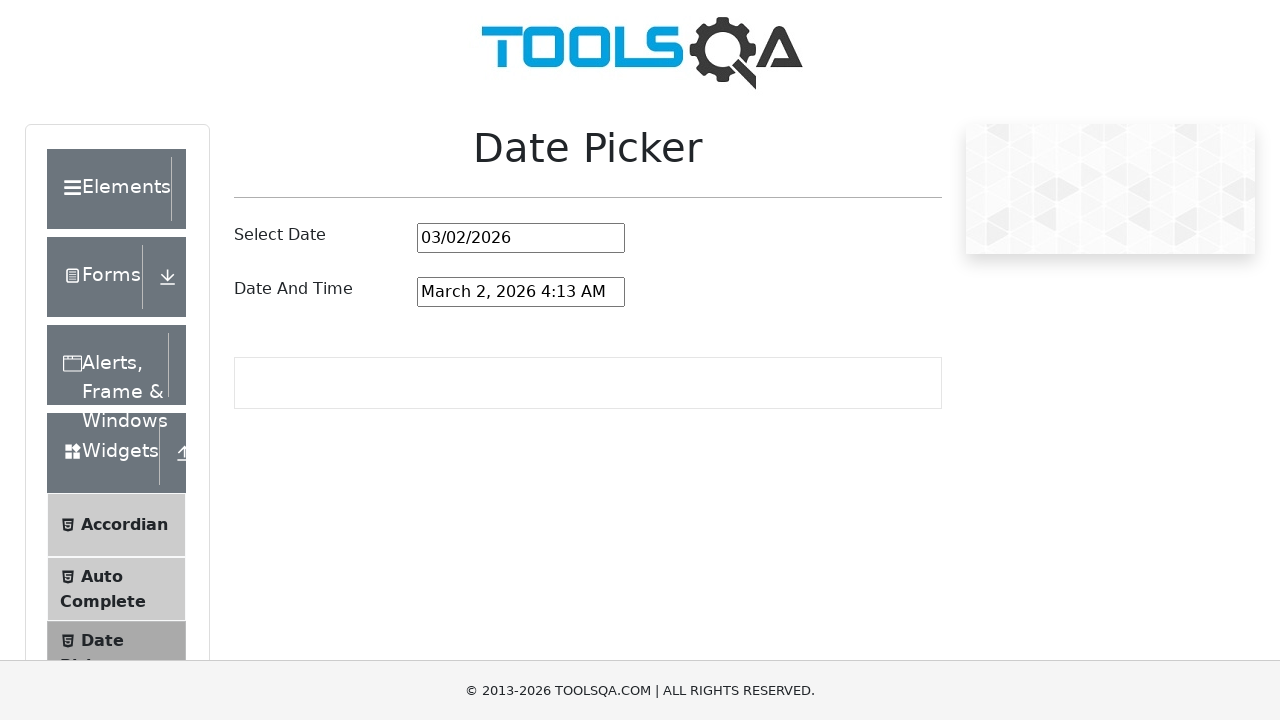

Cleared the date picker input field on #datePickerMonthYearInput
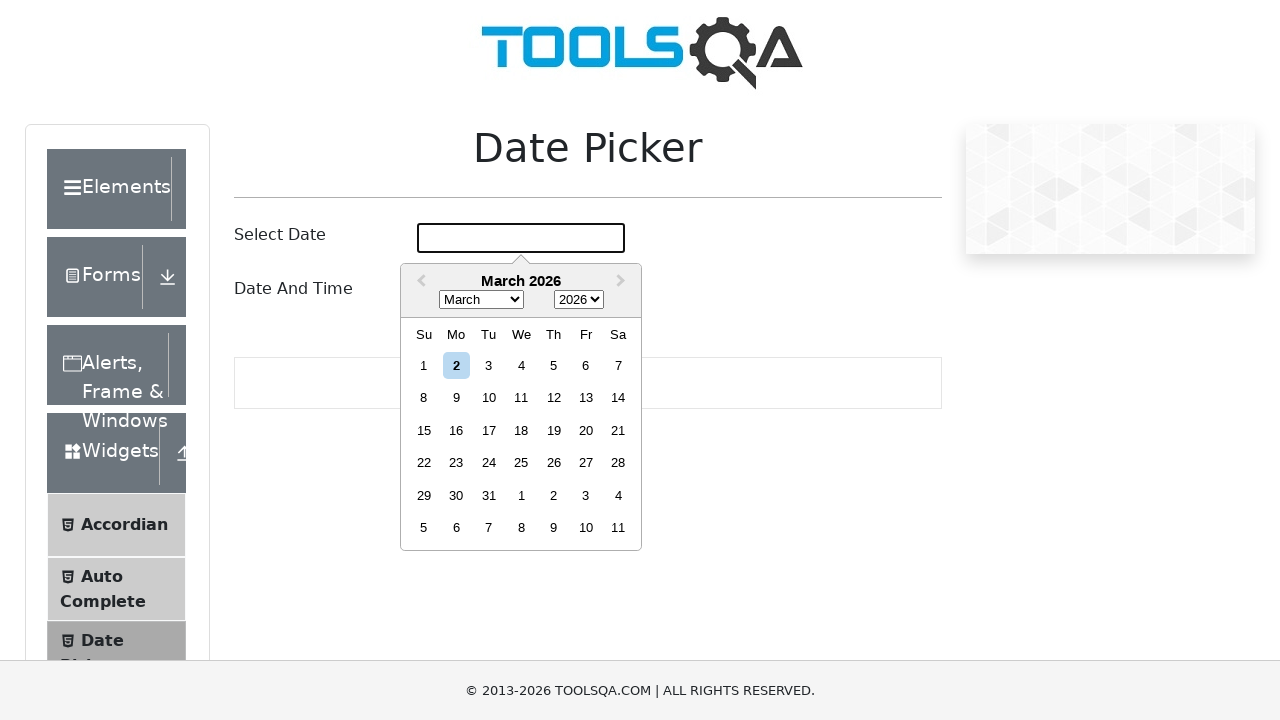

Entered date '05/08/1993' in the date picker input field on #datePickerMonthYearInput
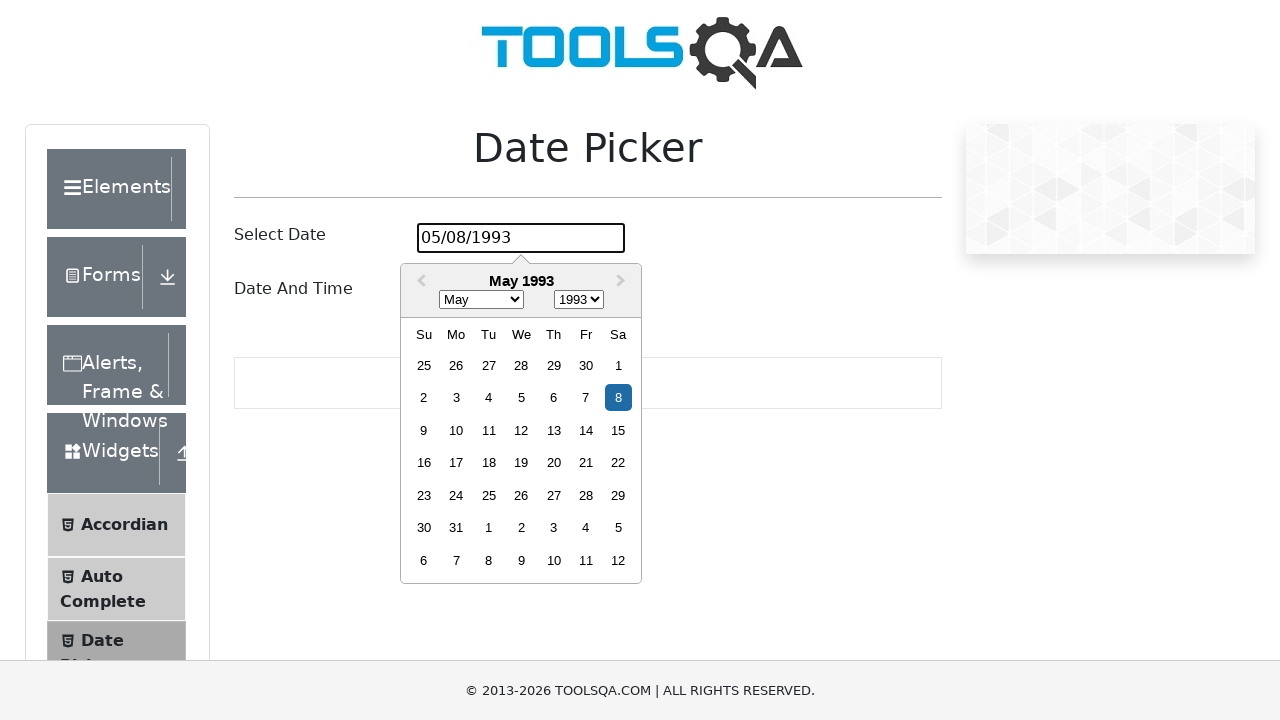

Pressed Enter to confirm the date selection on #datePickerMonthYearInput
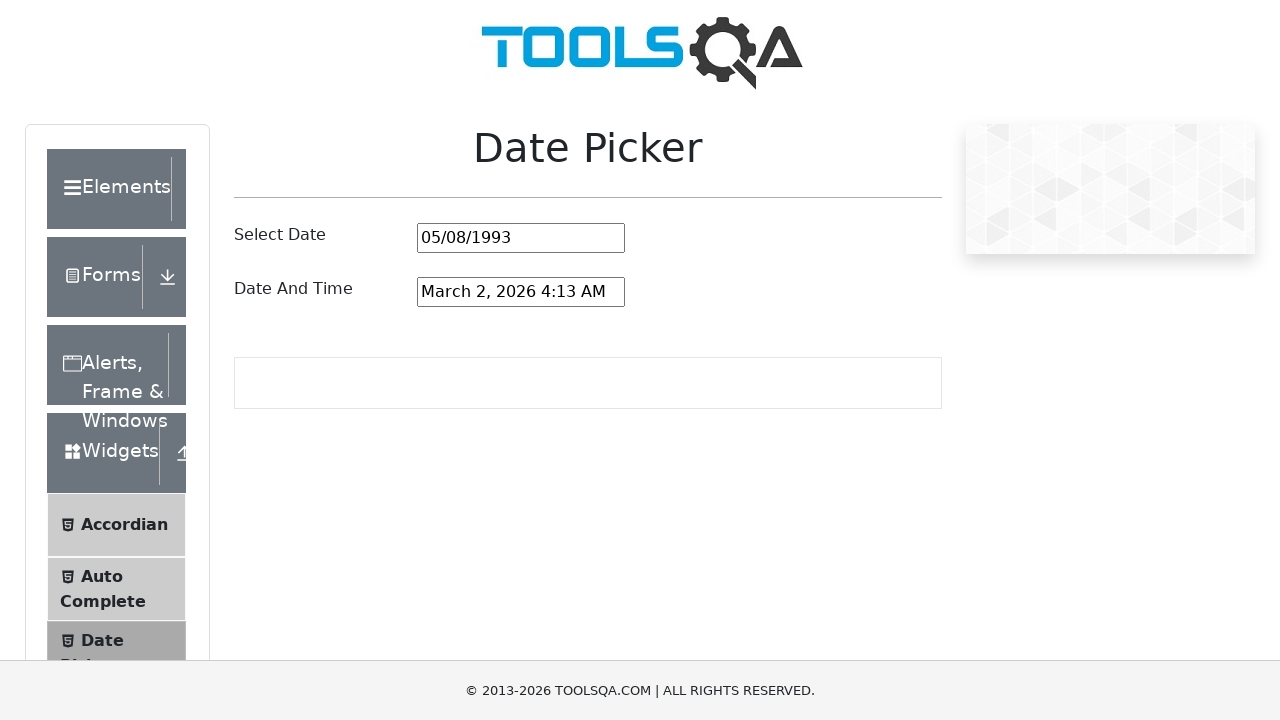

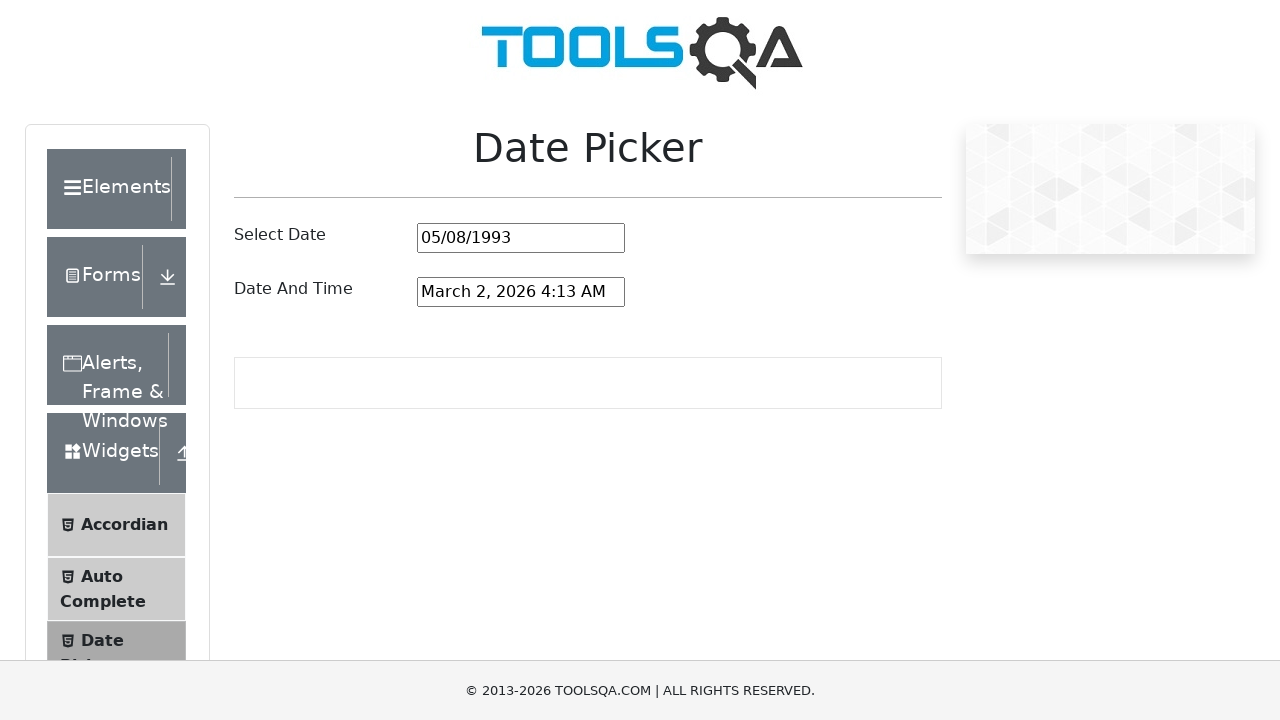